Navigates to an inputs page, clicks the Home link, and verifies the page title changes to "Practice"

Starting URL: https://practice.cydeo.com/inputs

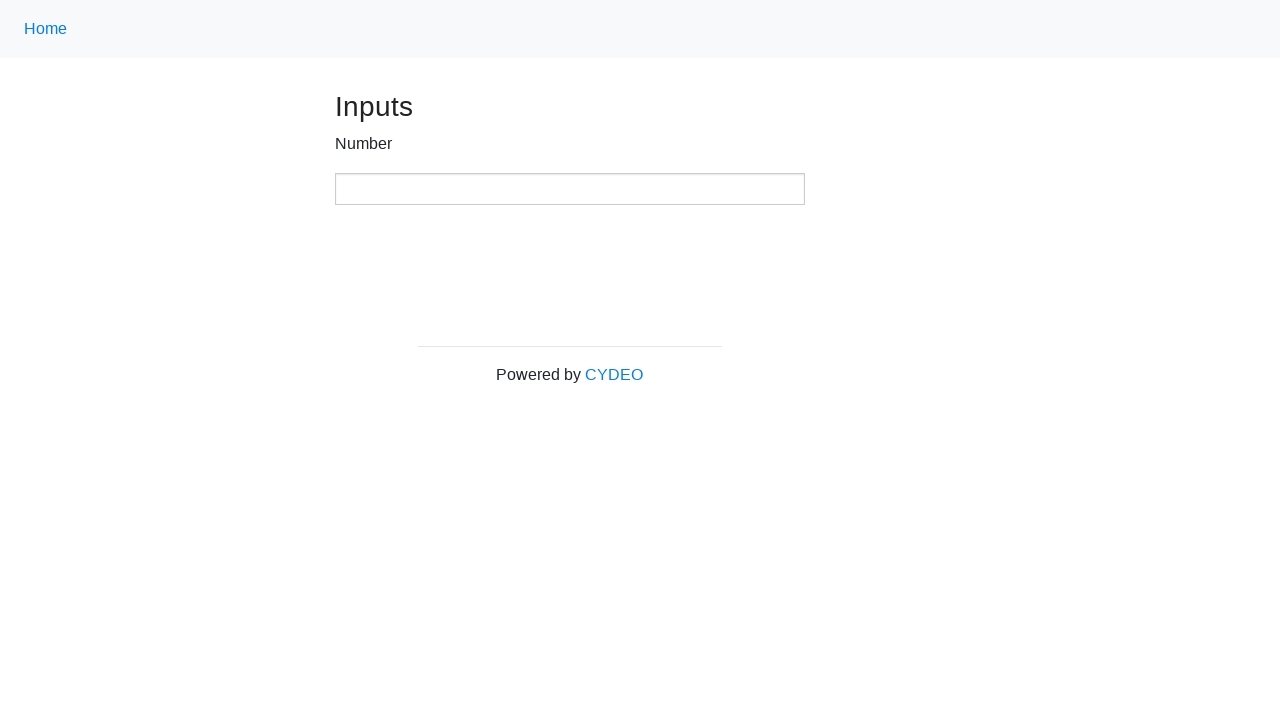

Clicked Home link in navigation at (46, 29) on .nav-link >> text=Home
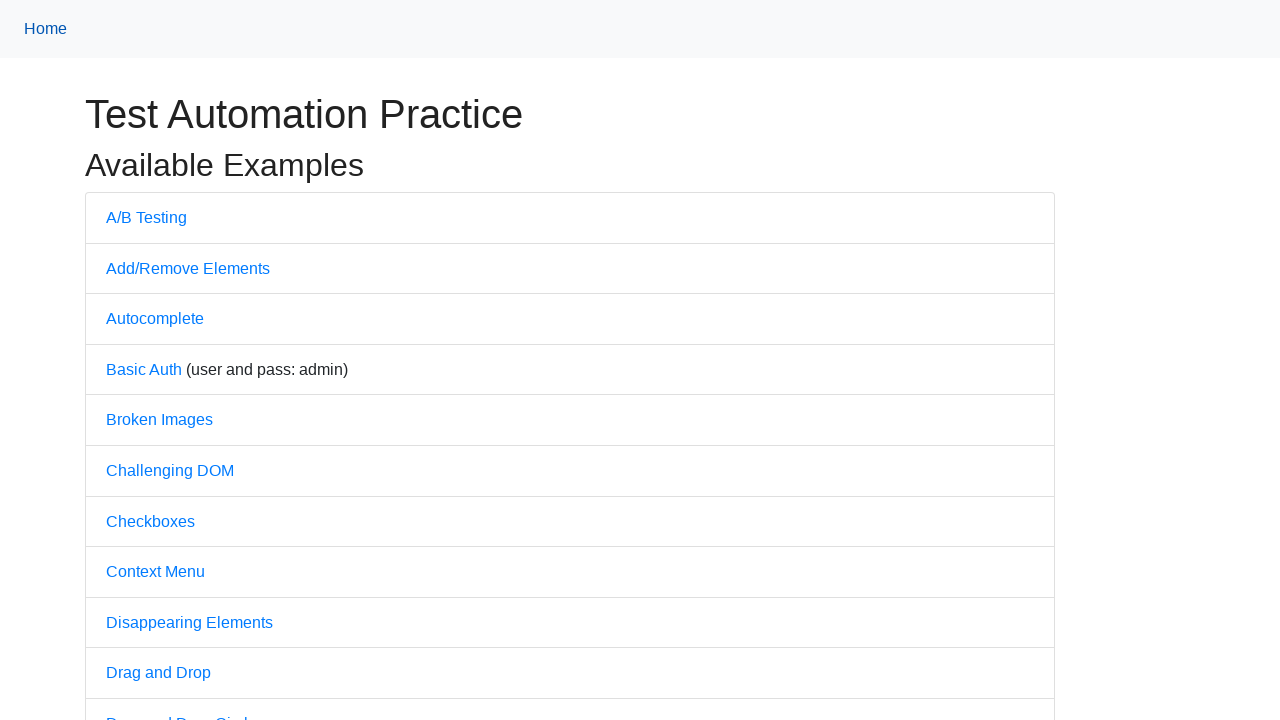

Verified page title changed to 'Practice'
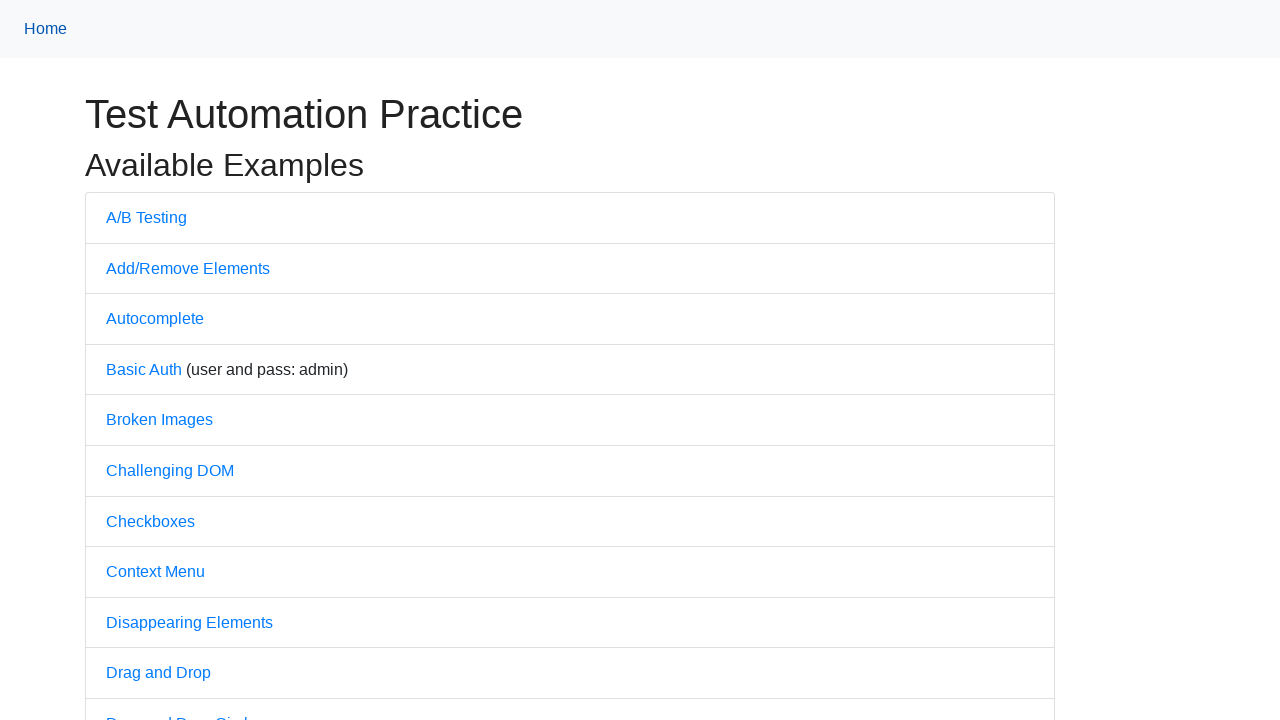

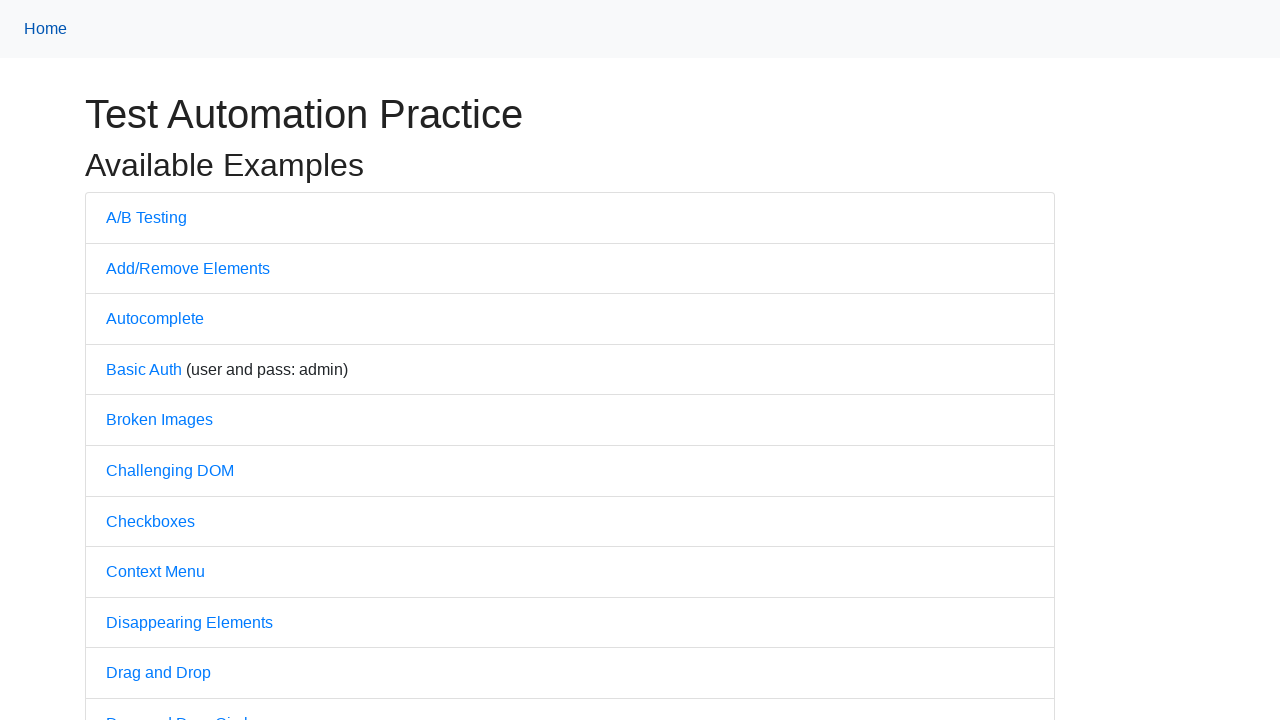